Tests investment lessons page by clicking "Начать учиться", verifying first lesson is accessible, and checking second lesson is locked

Starting URL: https://xn--d1aqf.xn--p1ai/academy/investments/

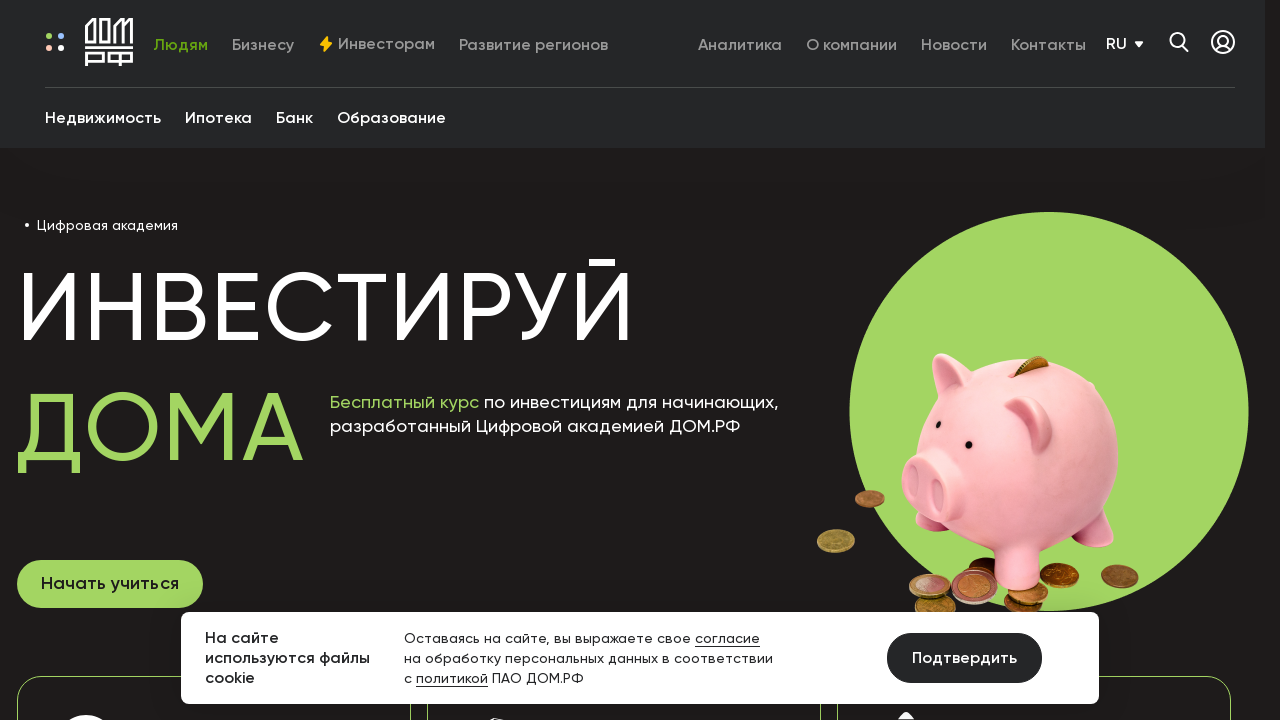

Clicked 'Начать учиться' button to start learning at (110, 584) on text=Начать учиться
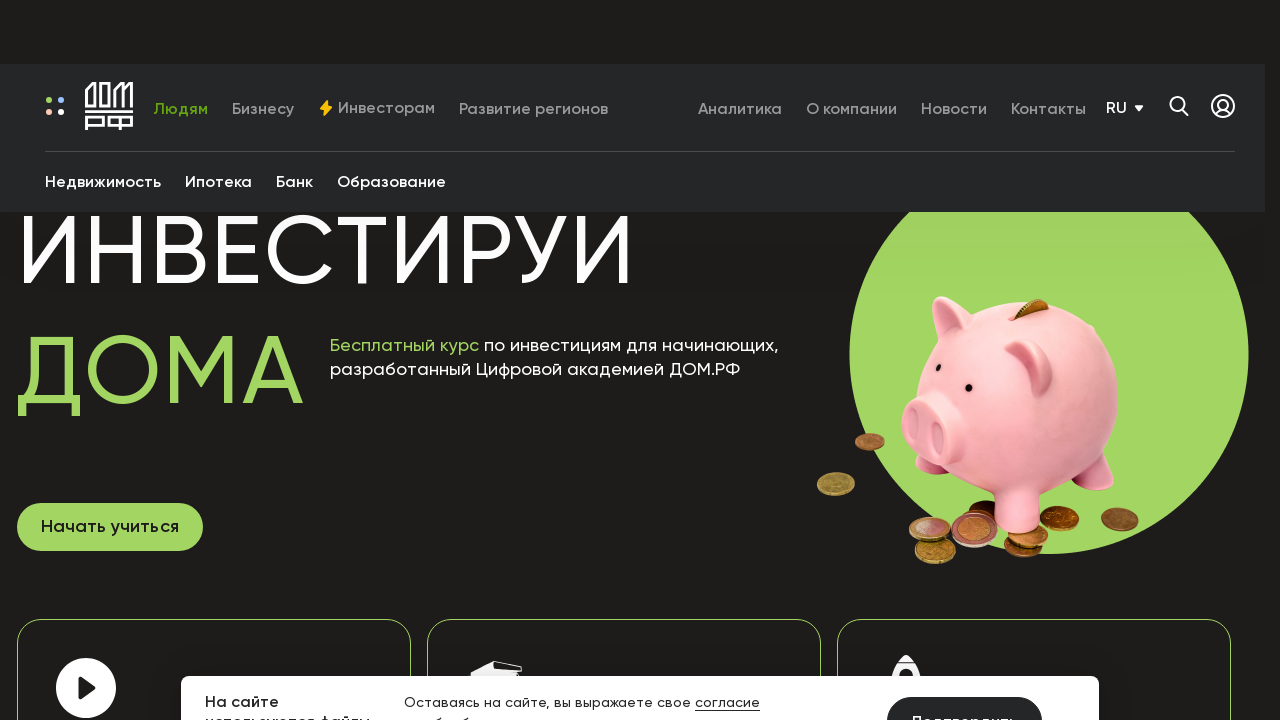

Clicked on first lesson at (632, 360) on .ai-lesson >> nth=0
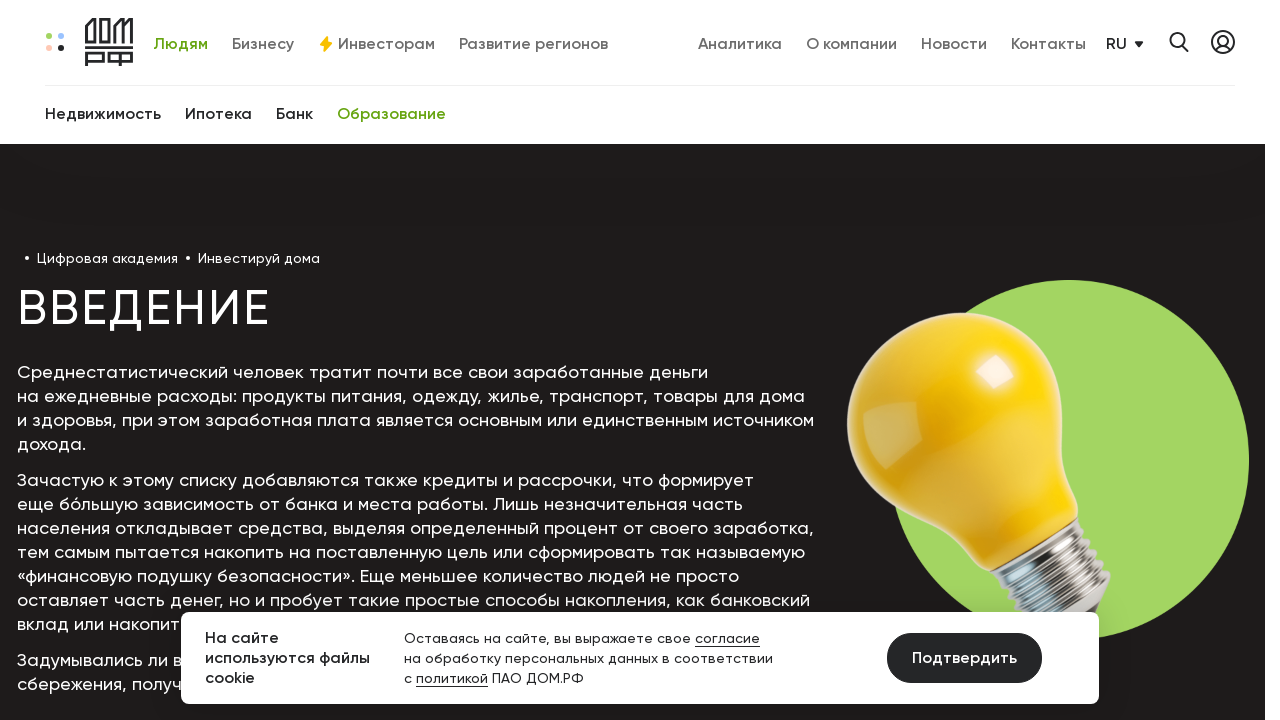

Waited for lesson header to load
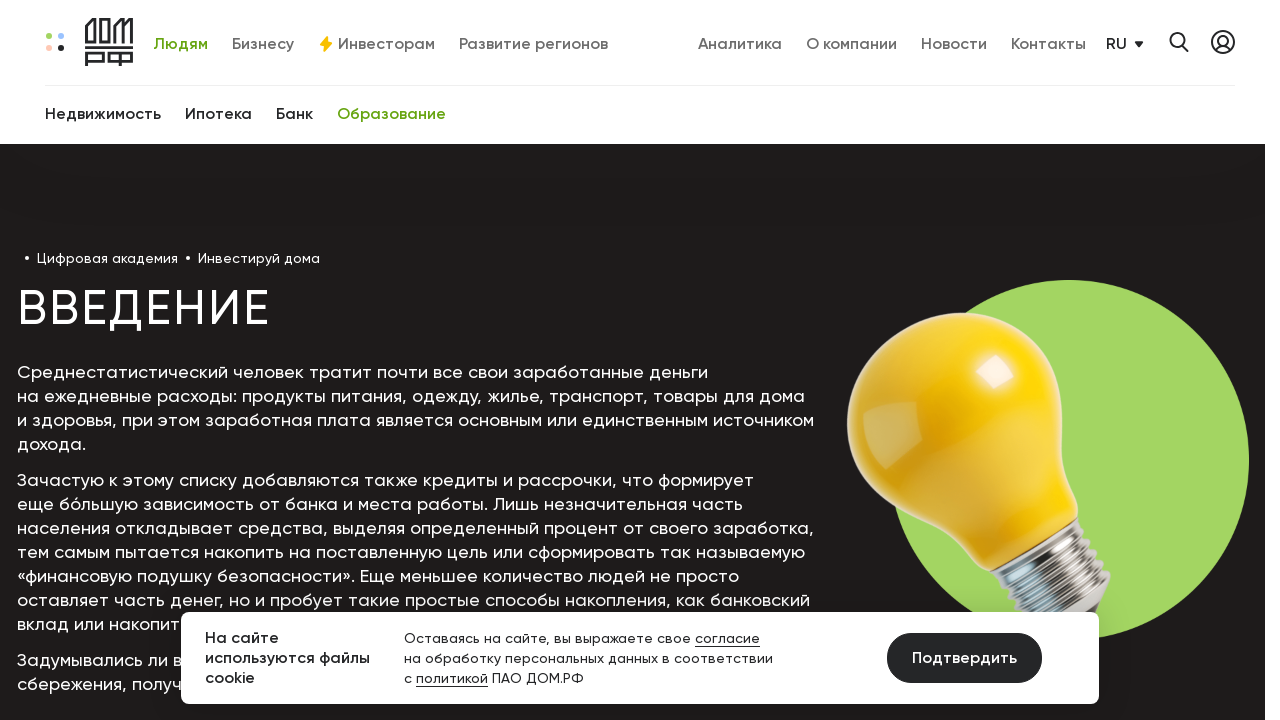

Verified first lesson title contains 'Введение'
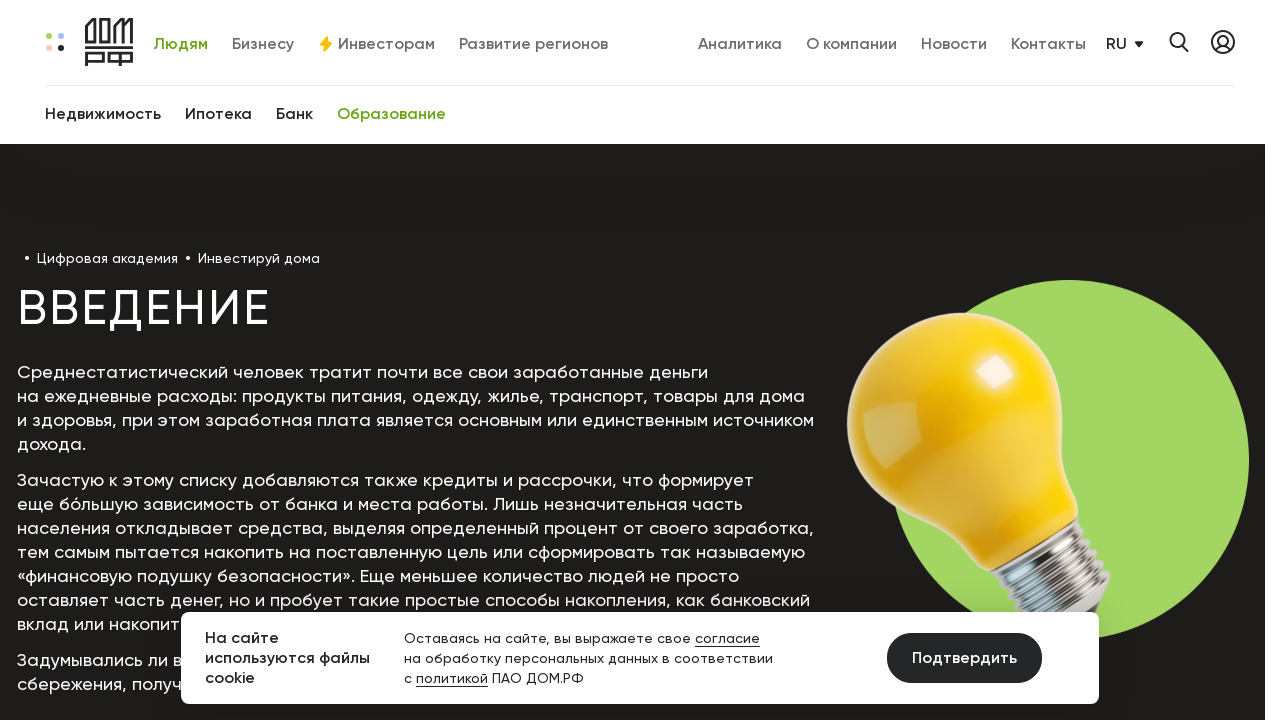

Navigated back to investments page
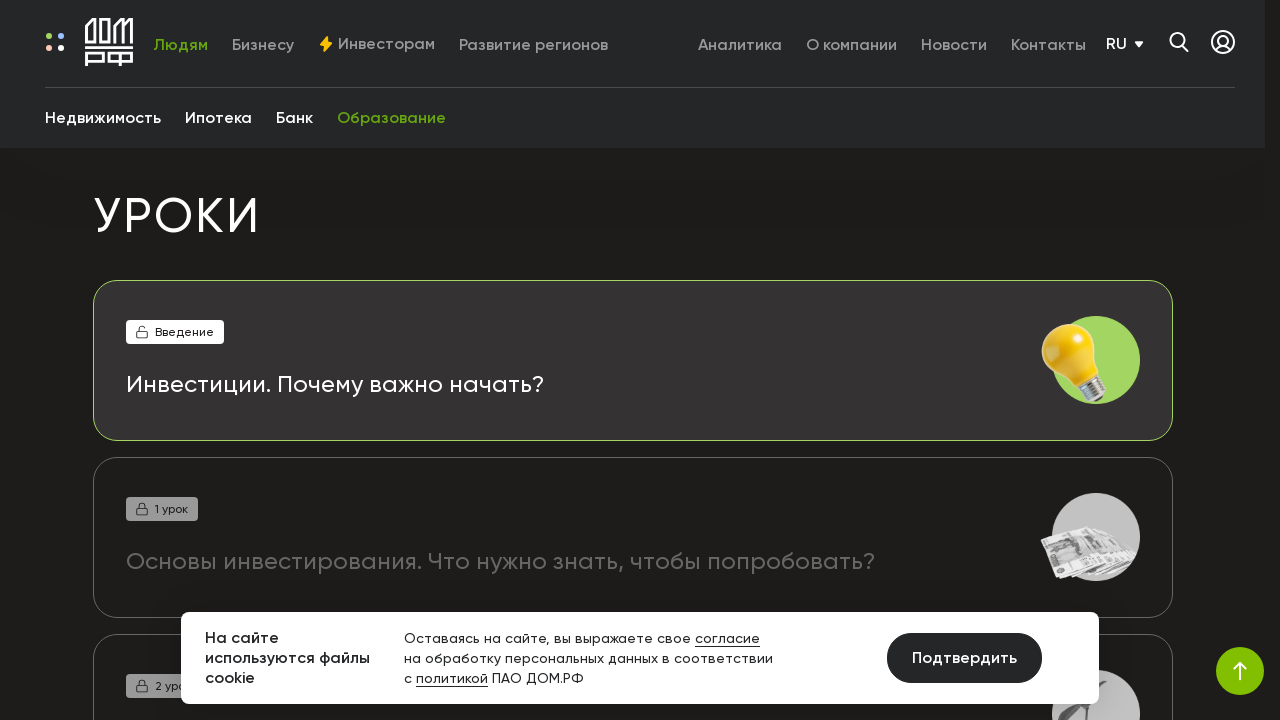

Clicked on third lesson (index 2) at (632, 360) on .ai-lesson >> nth=2
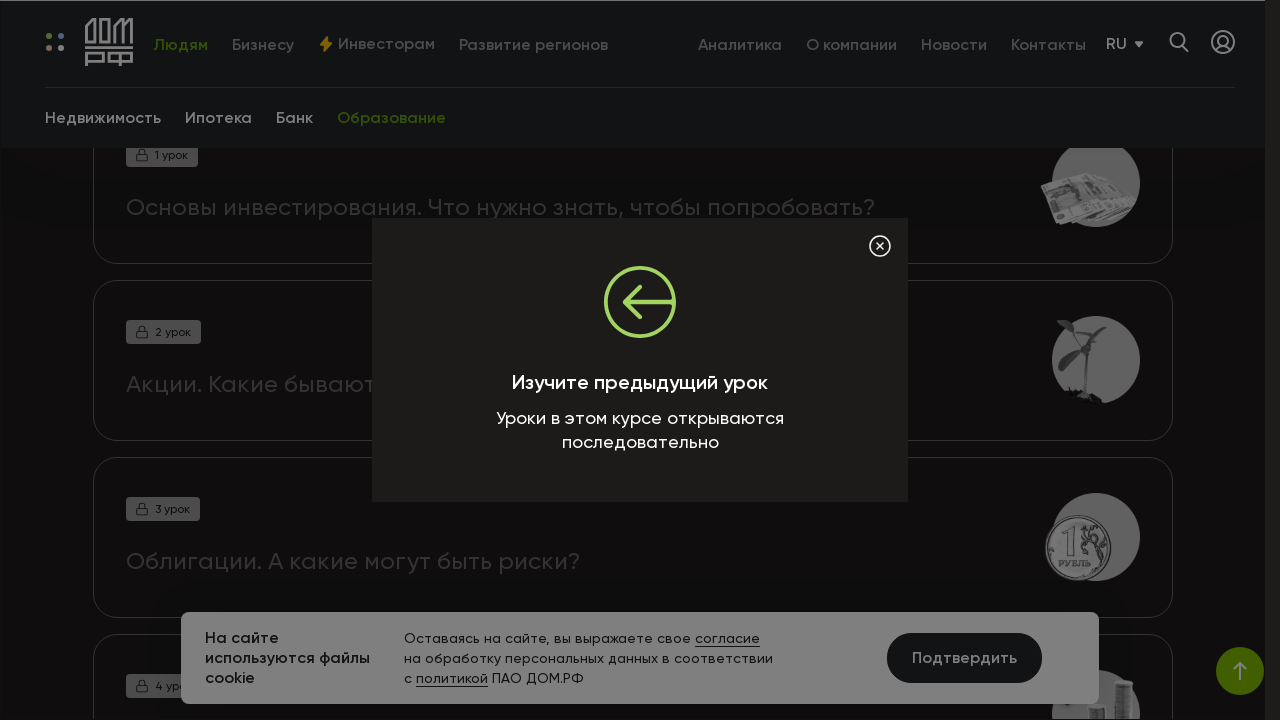

Waited for disabled lesson message to appear
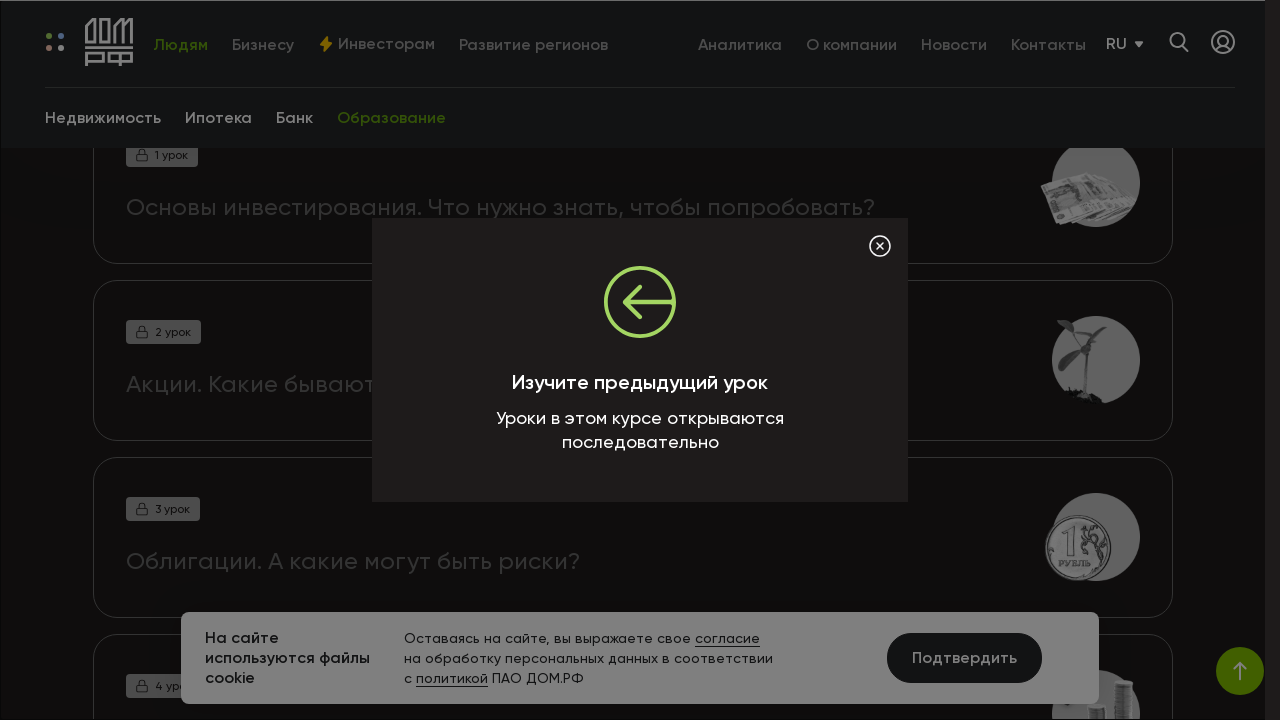

Verified third lesson is locked with message 'Изучите предыдущий урок'
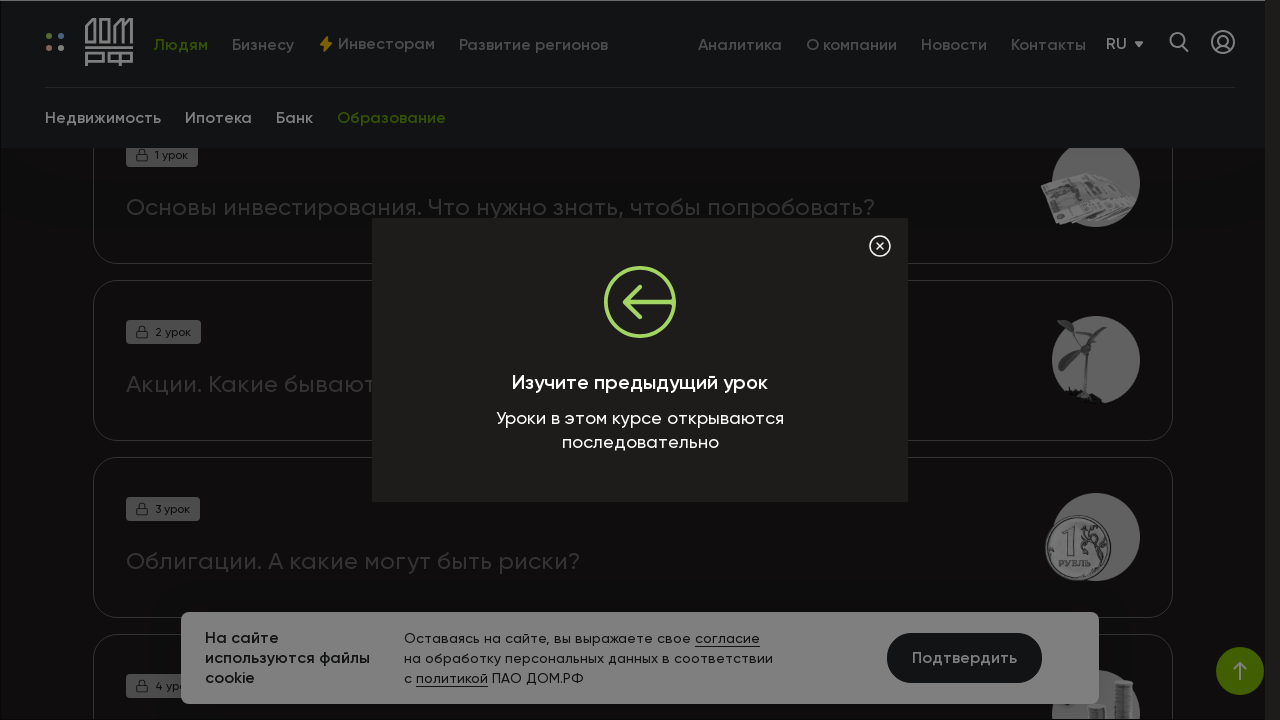

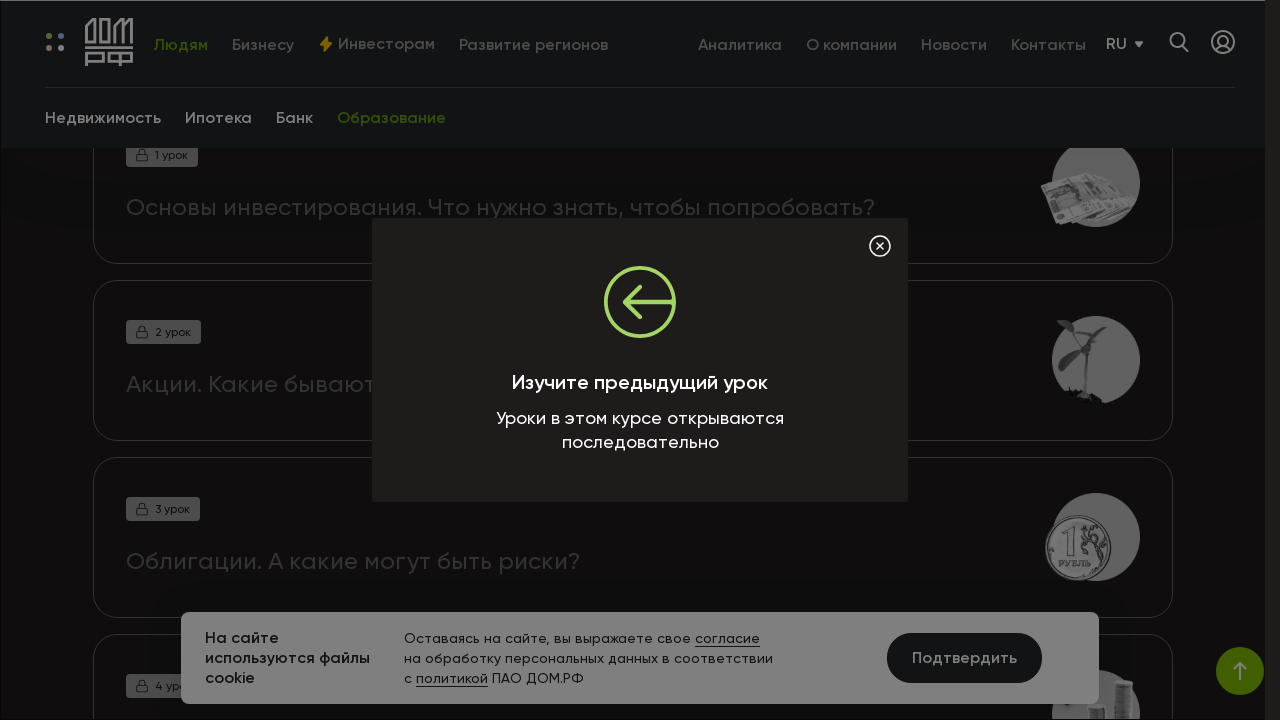